Tests the ss.lv car search functionality by navigating to the cars section, setting search filters for price, year, engine, and color, then submitting the search form

Starting URL: https://www.ss.lv/

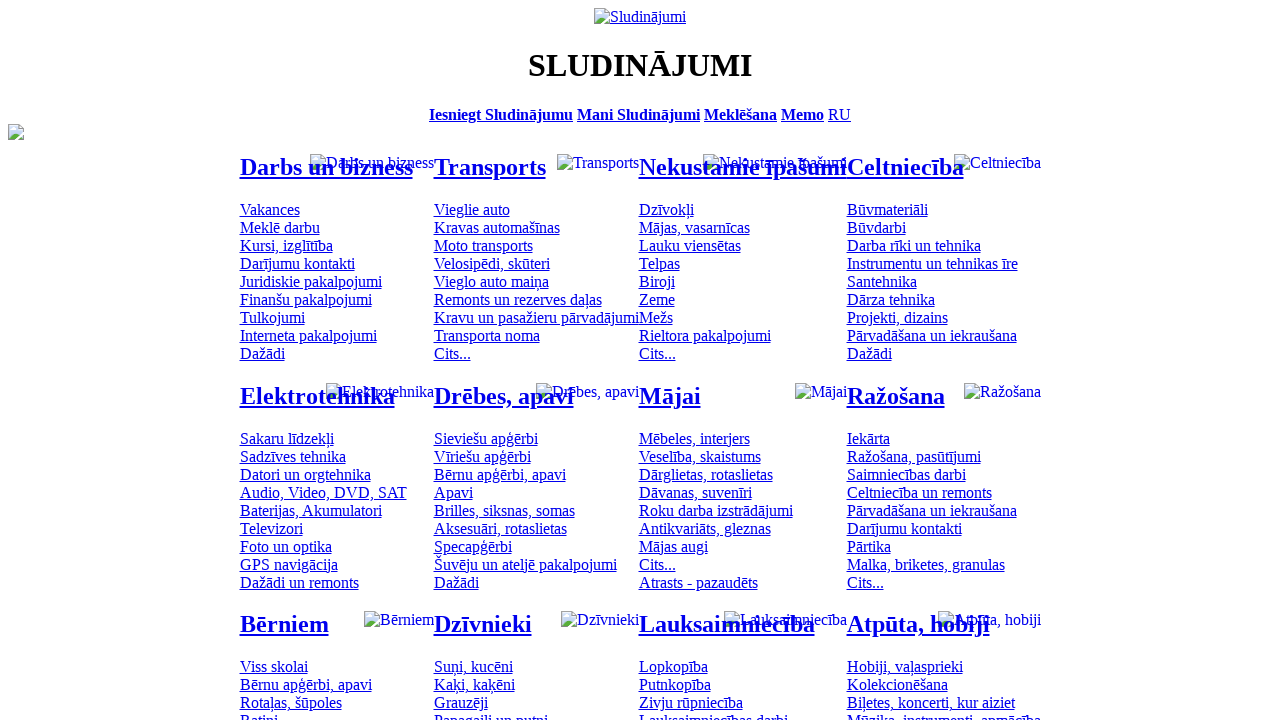

Clicked on Transport/Cars category at (472, 209) on #mtd_97
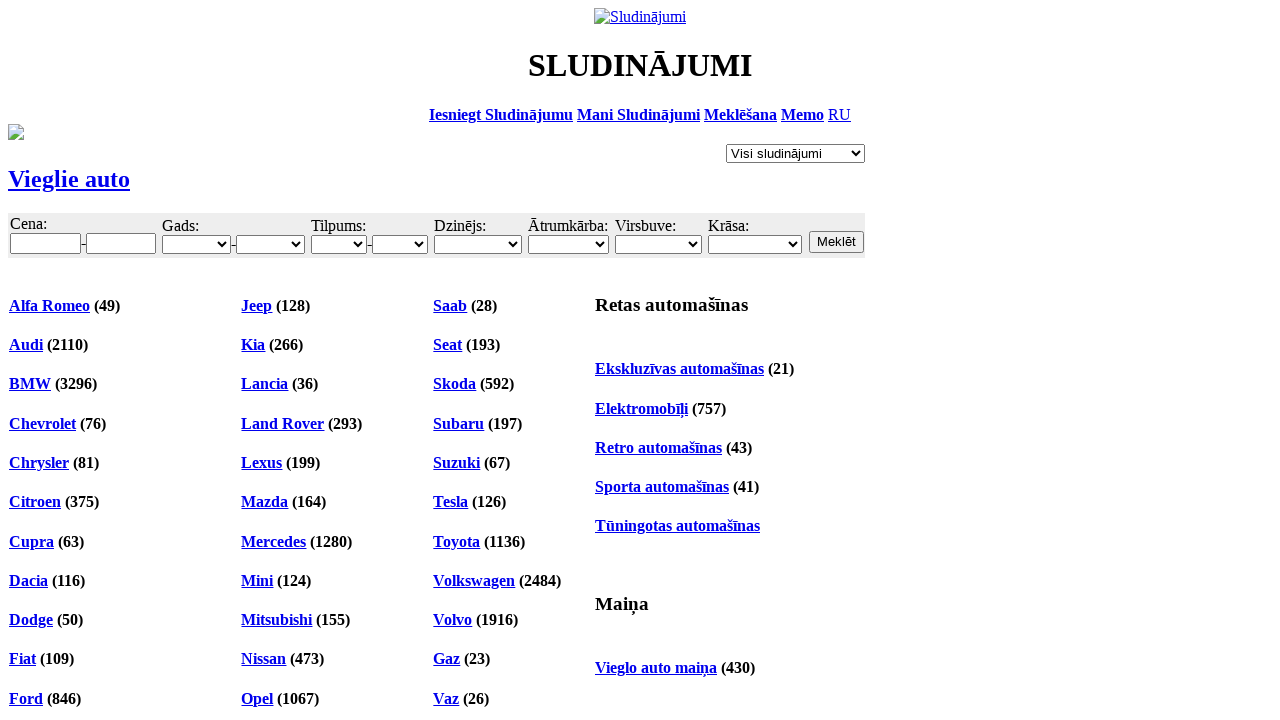

Waited for cars page to load
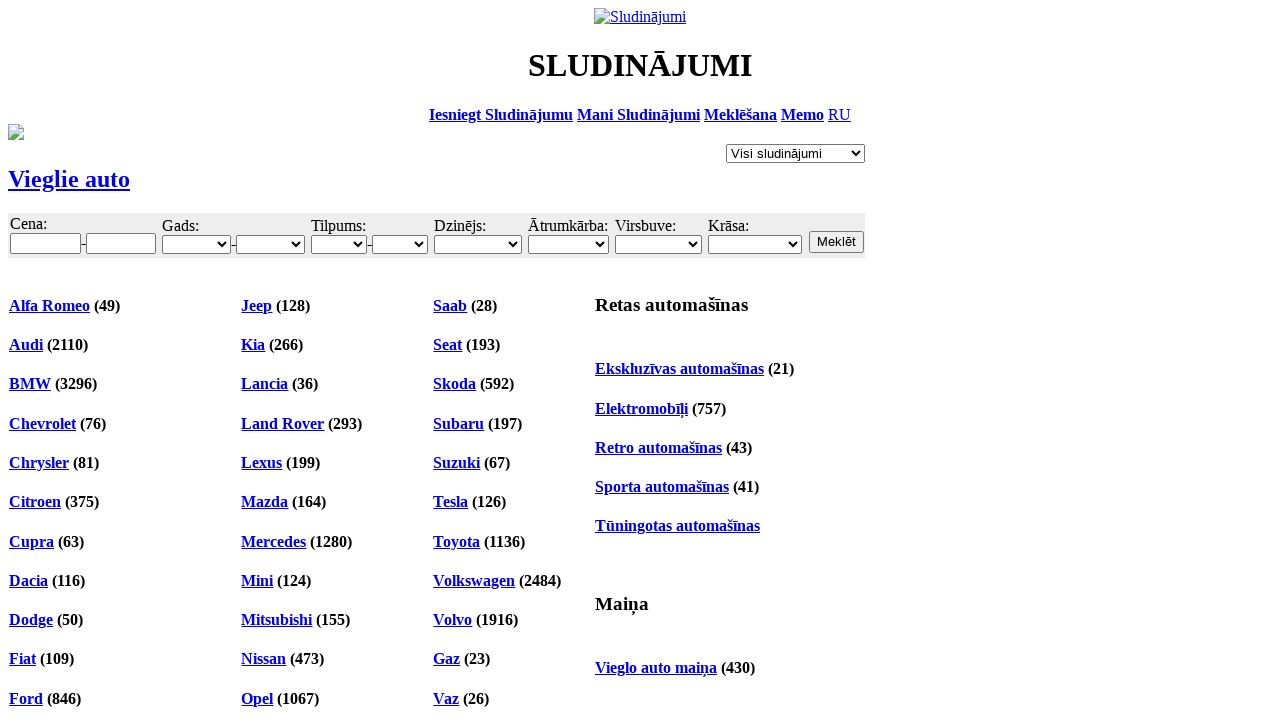

Filled minimum price field with 6000 on #f_o_8_min
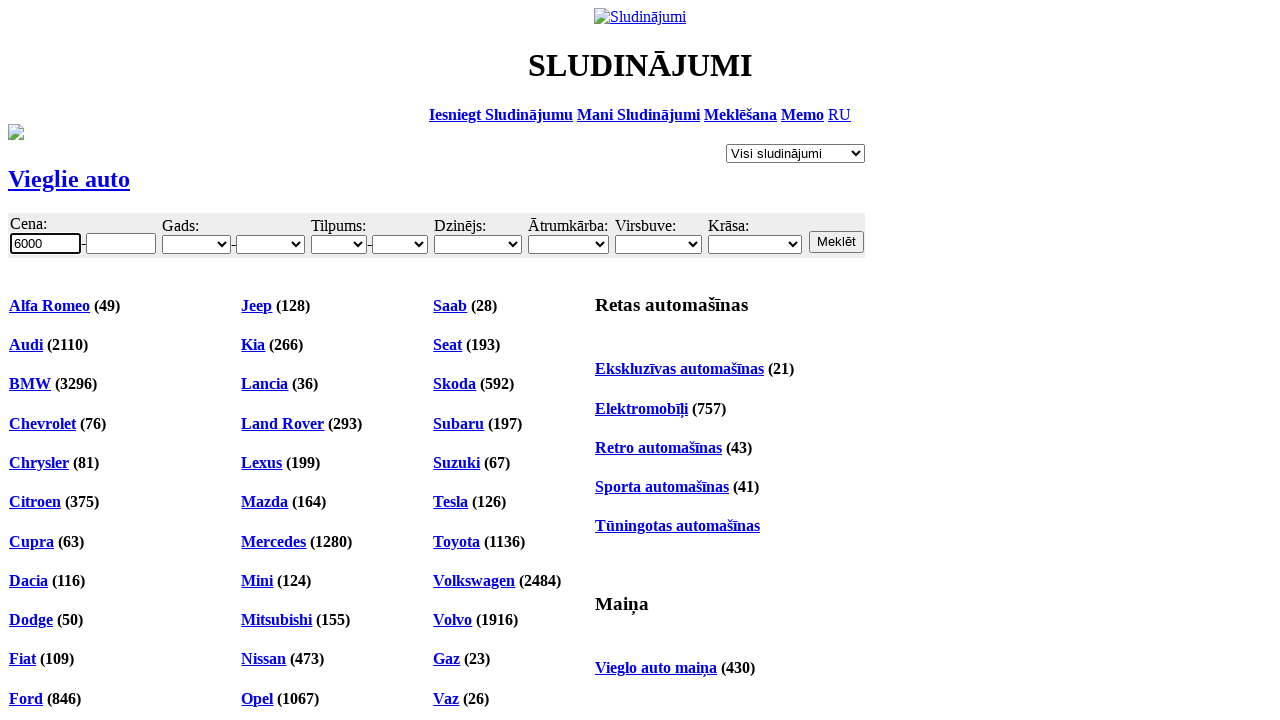

Filled maximum price field with 10000 on #f_o_8_max
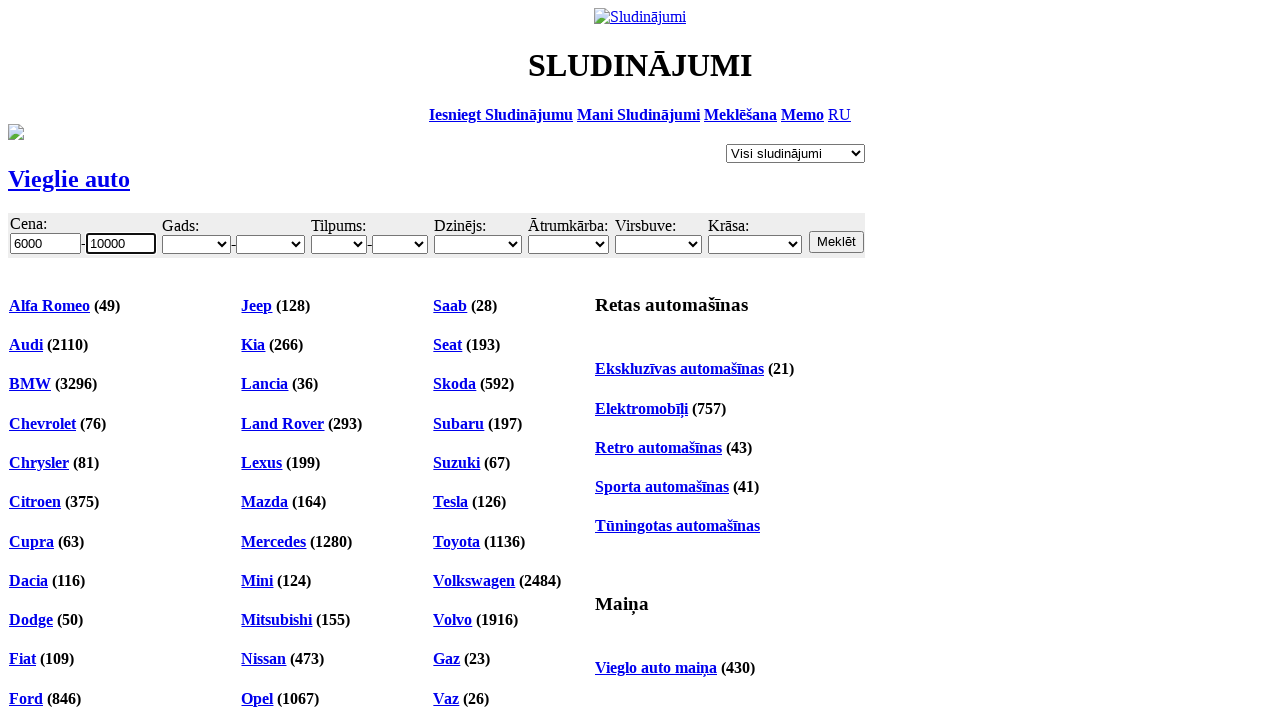

Selected minimum car year 2001 on #f_o_18_min
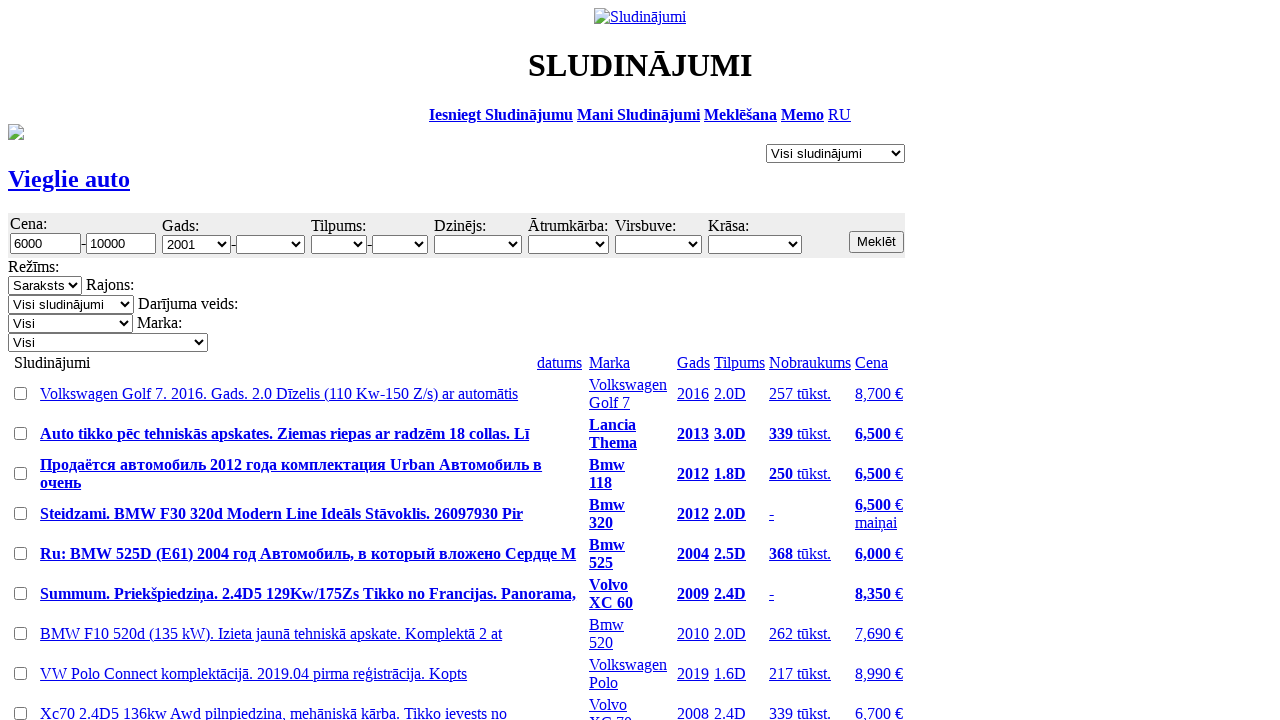

Selected maximum engine capacity 3.0 on #f_o_15_max
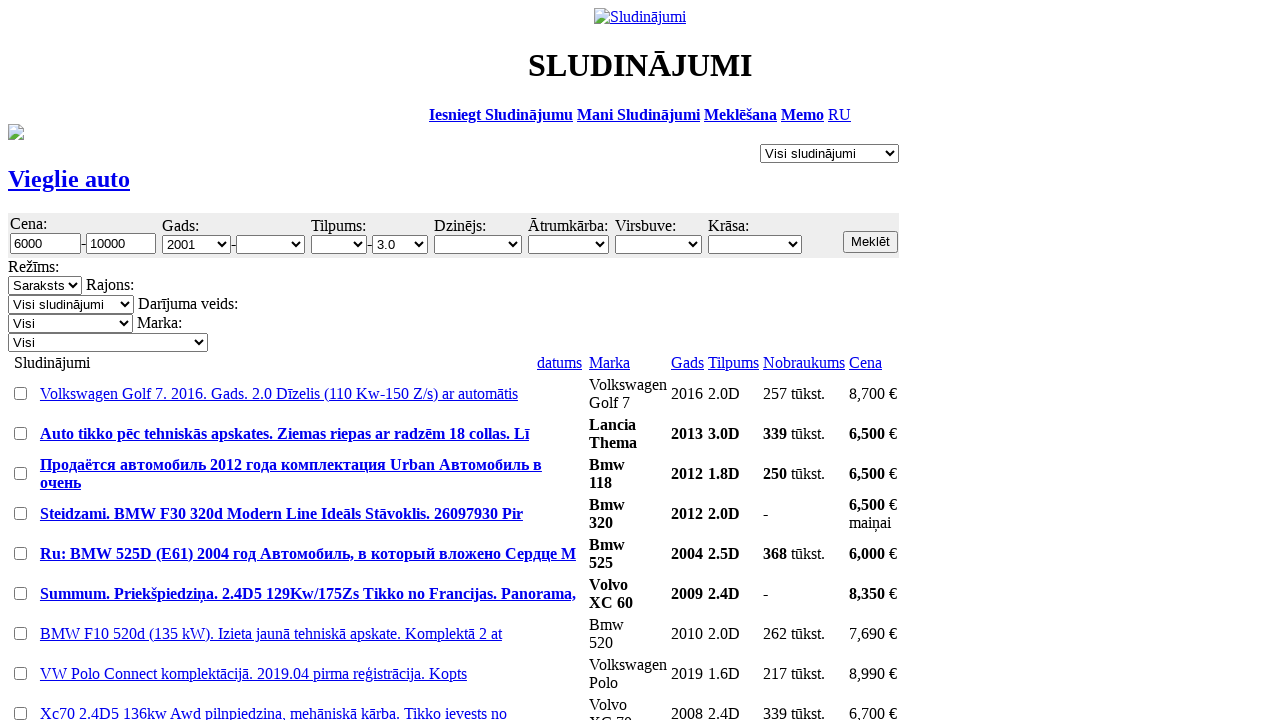

Selected car color on #f_o_17
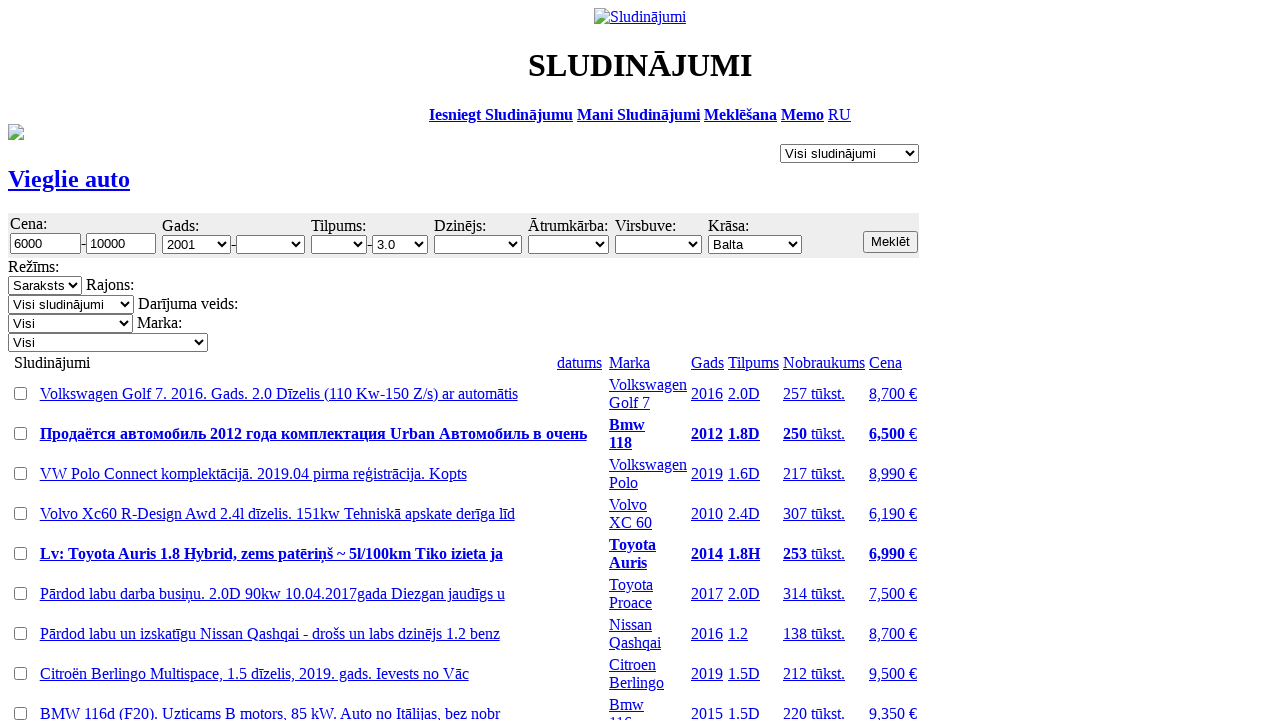

Submitted search form at (890, 242) on input.b.s12
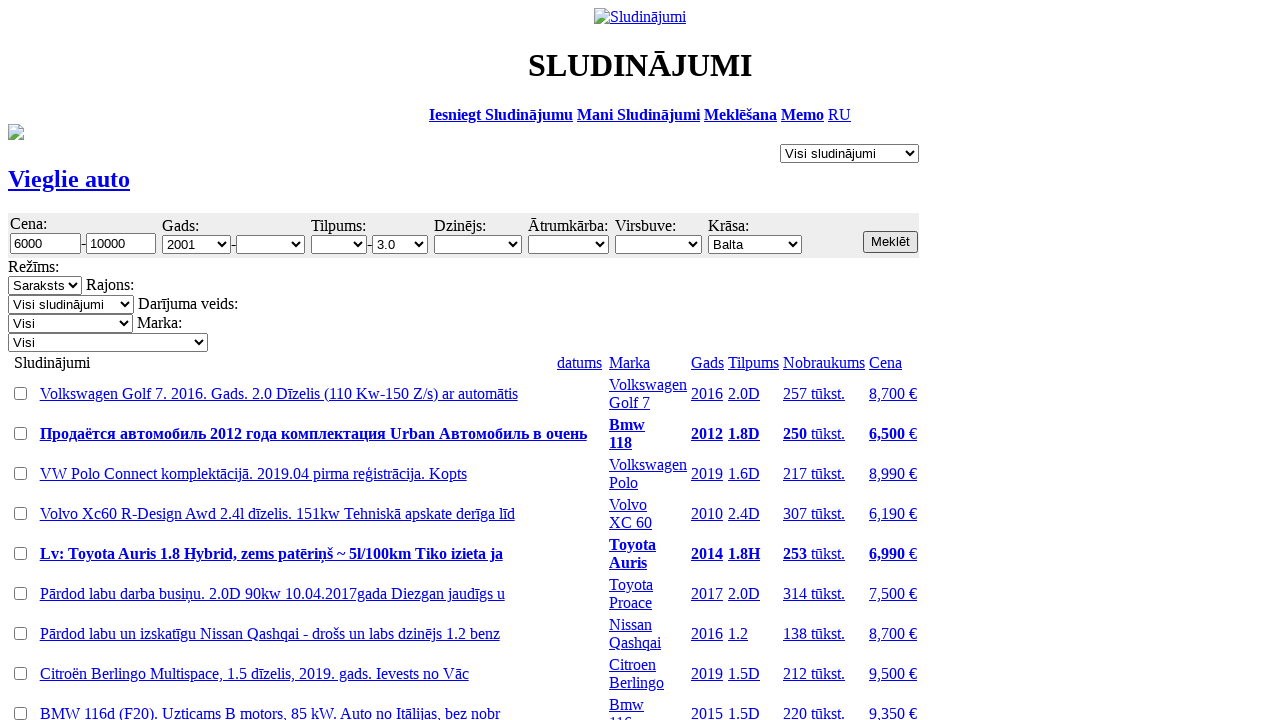

Waited for search results to load
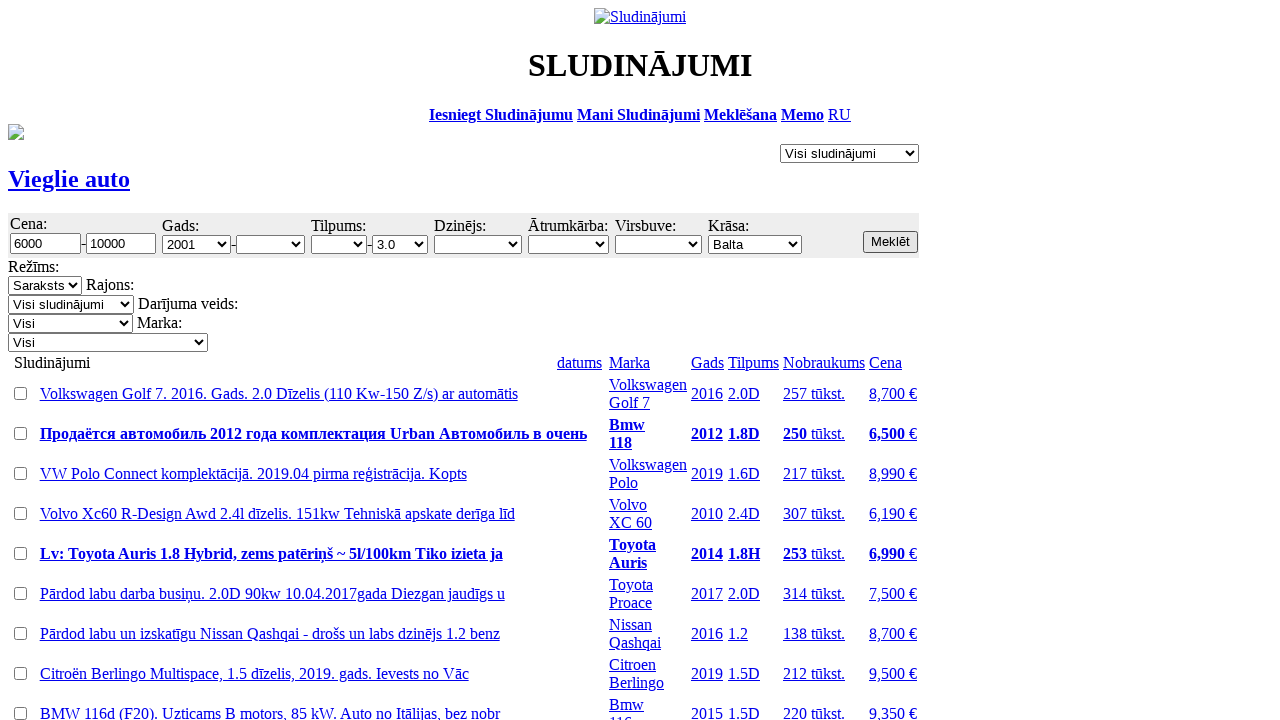

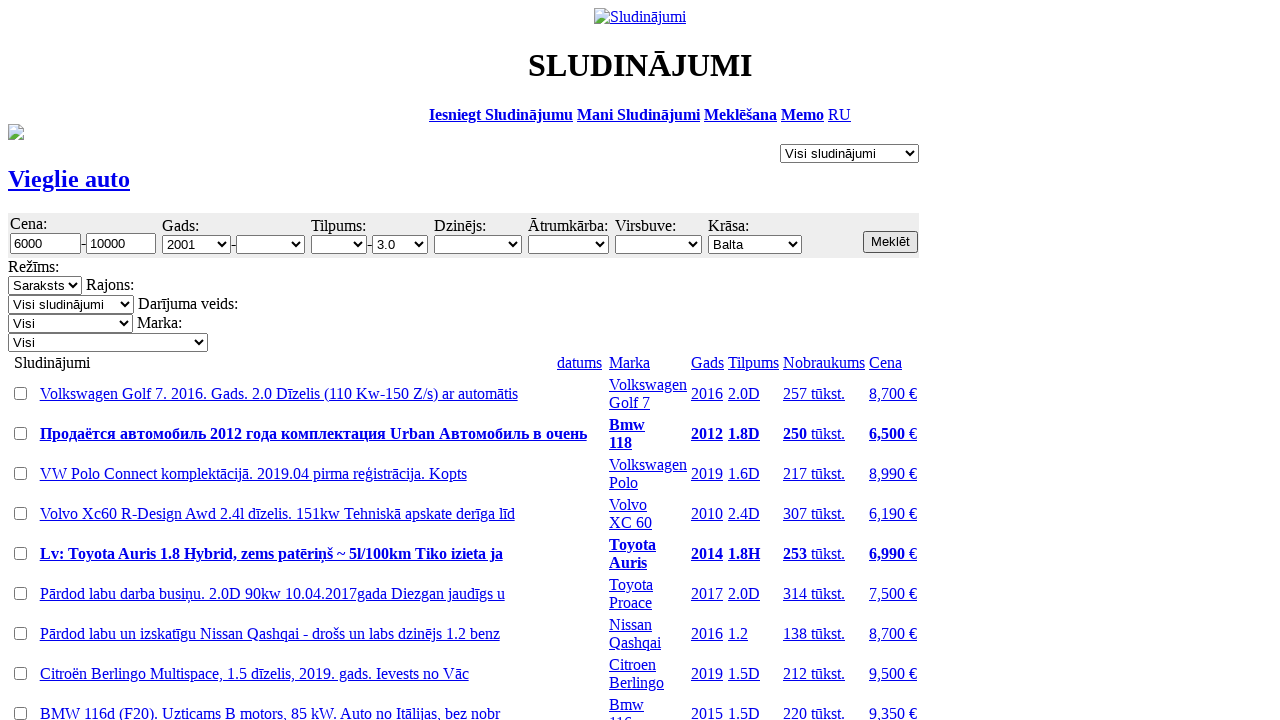